Tests auto-suggestive dropdown functionality by checking a senior citizen checkbox and selecting India from an auto-complete dropdown

Starting URL: https://rahulshettyacademy.com/dropdownsPractise/

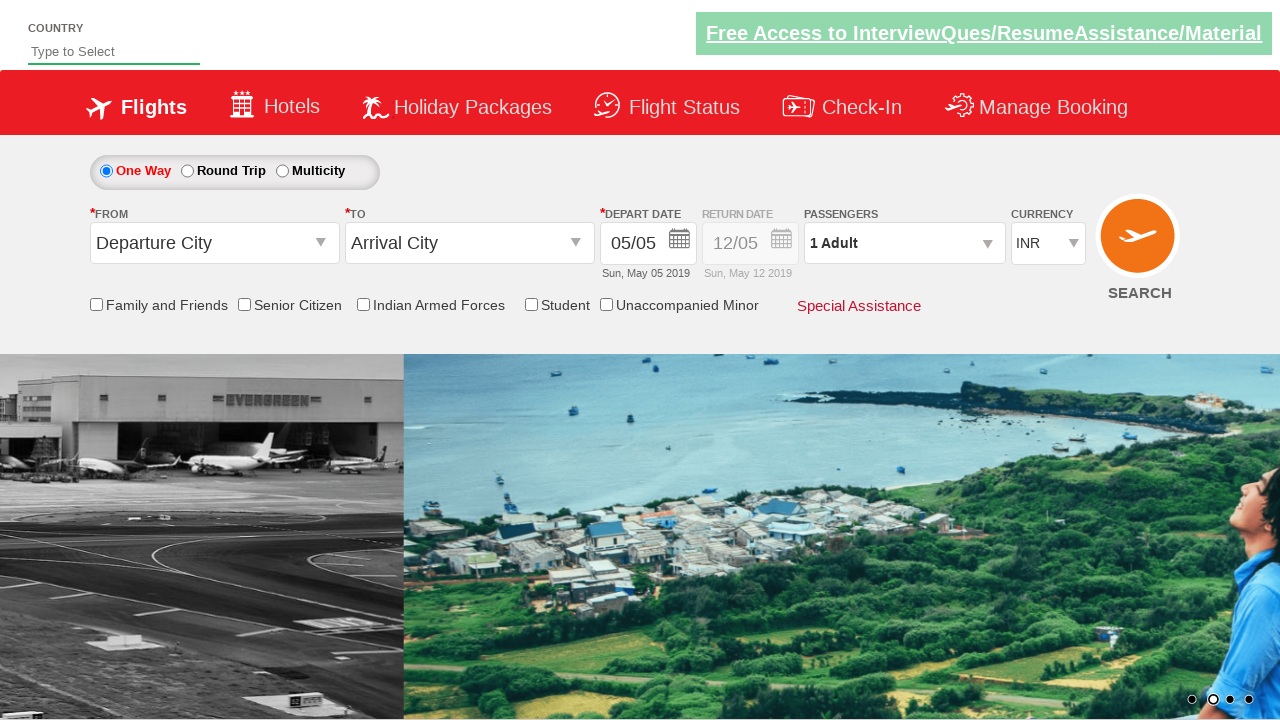

Verified senior citizen discount checkbox is not initially selected
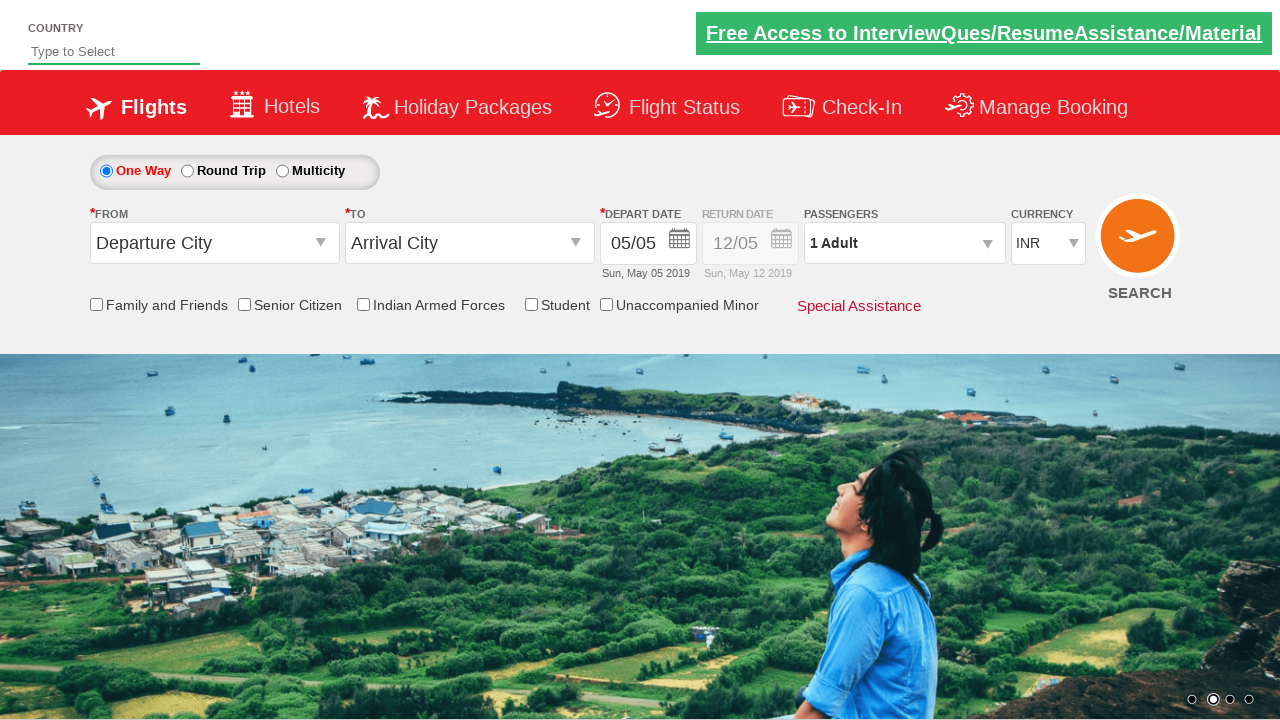

Clicked senior citizen discount checkbox at (244, 304) on input[id*='SeniorCitizenDiscount']
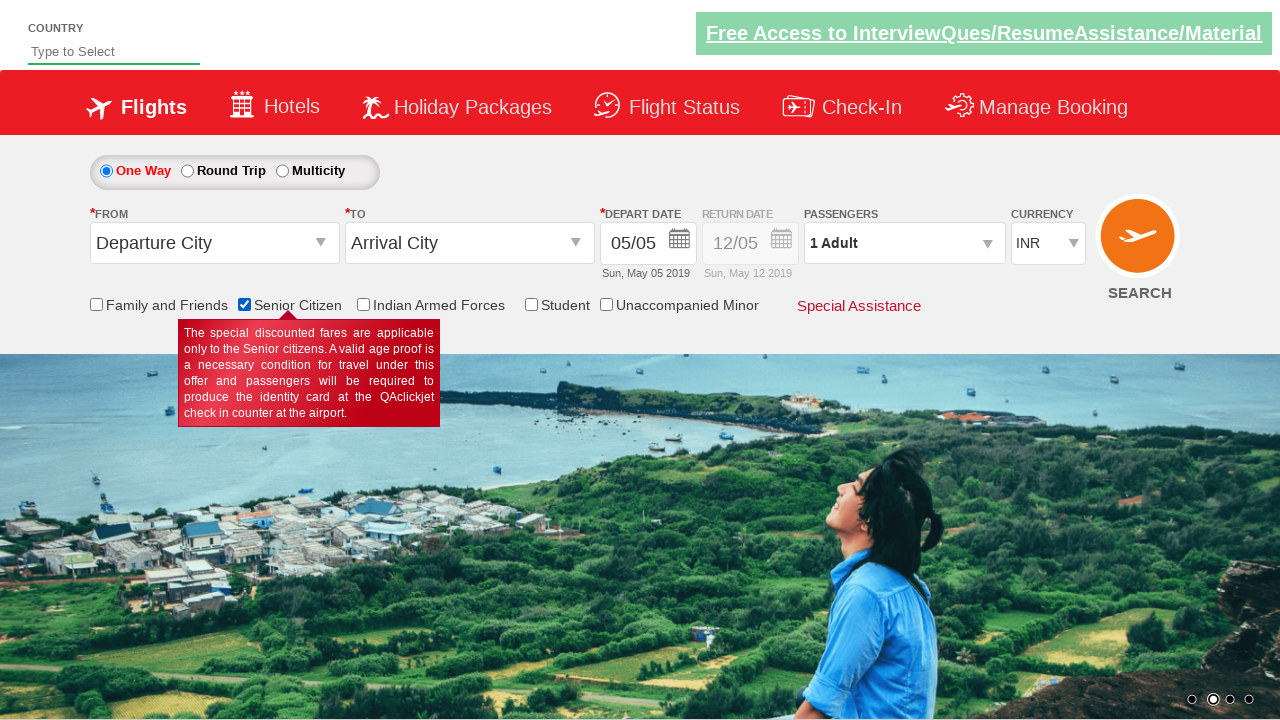

Verified senior citizen discount checkbox is now selected
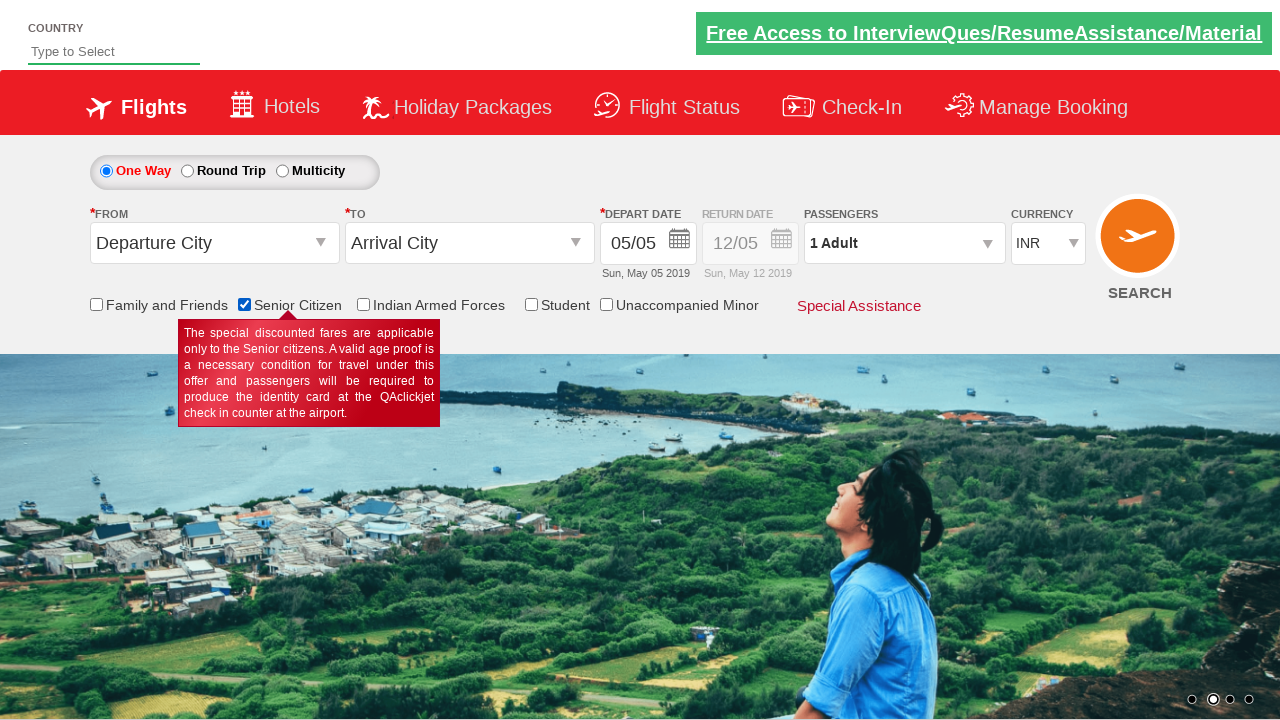

Typed 'ind' in auto-suggest field on #autosuggest
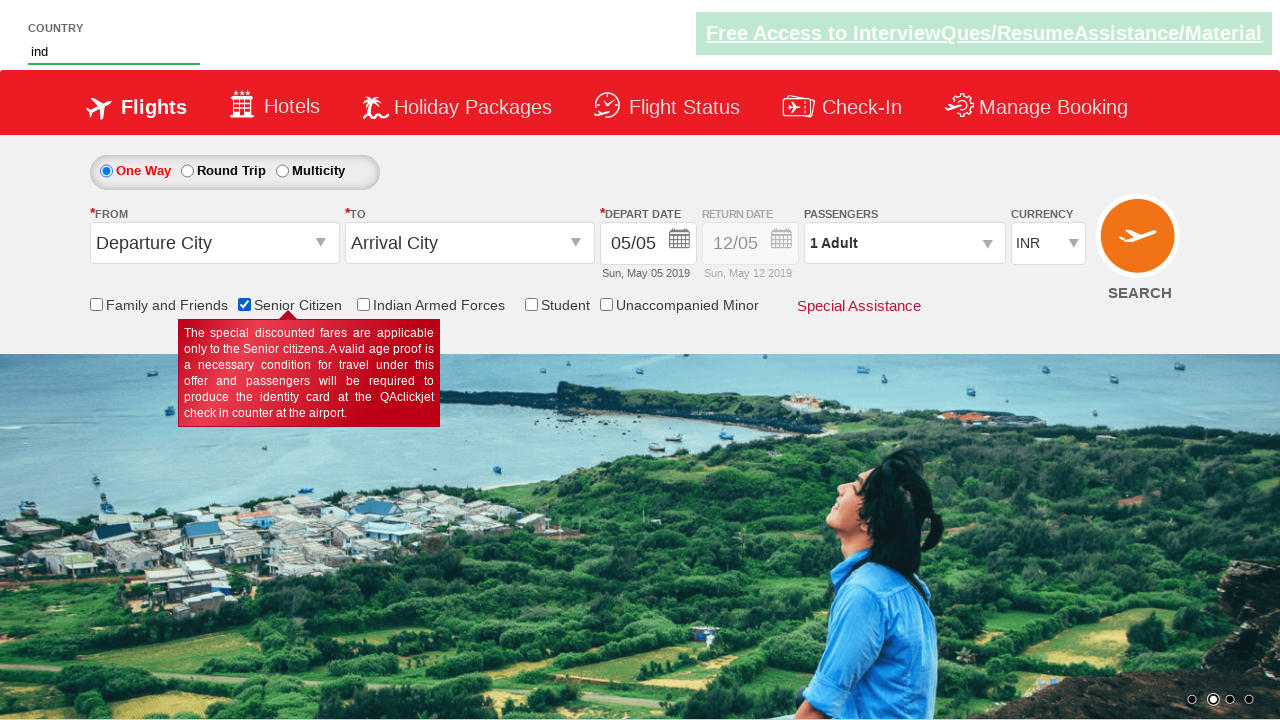

Auto-suggest dropdown suggestions appeared
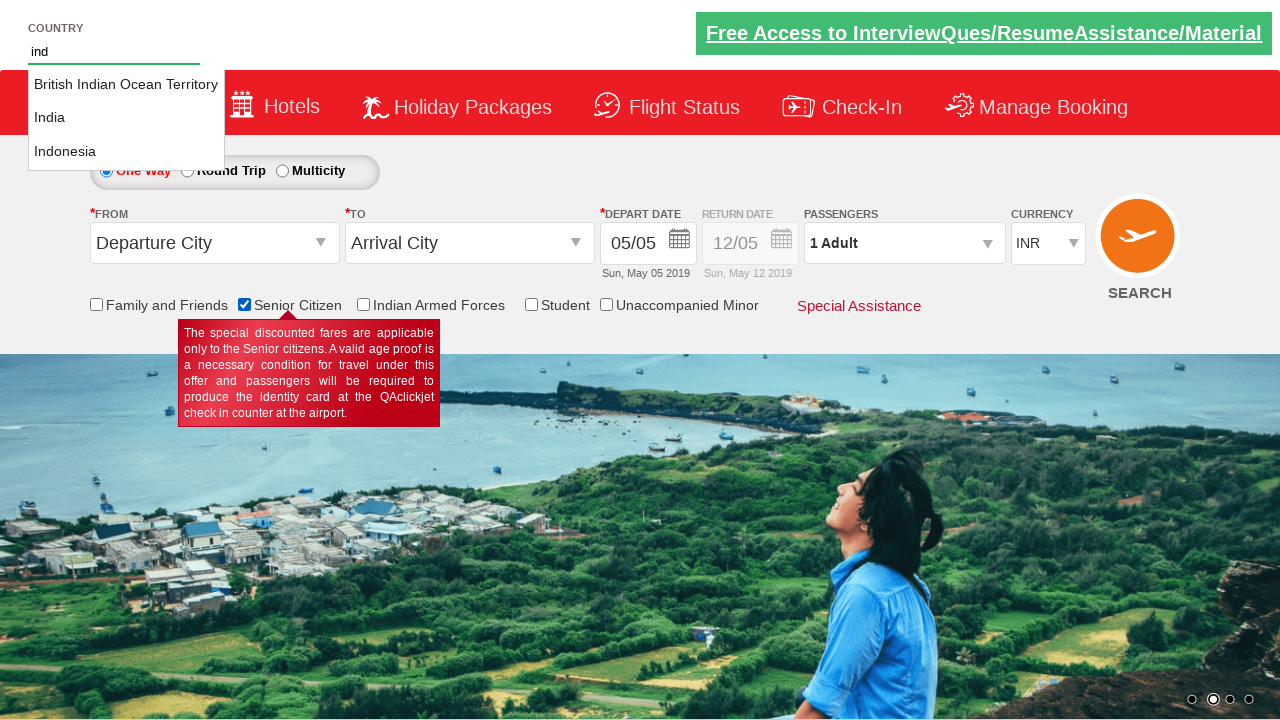

Retrieved all suggestion options from dropdown
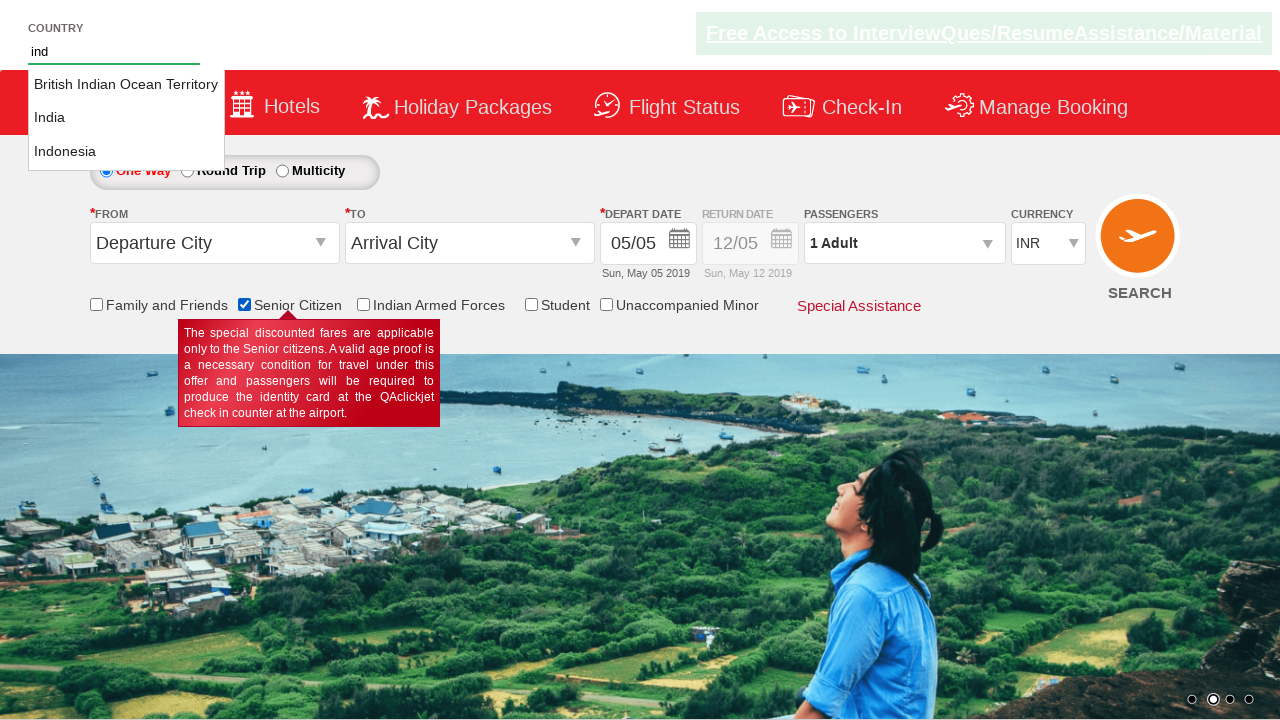

Selected 'India' from auto-suggest dropdown at (126, 118) on li[class='ui-menu-item'] a >> nth=1
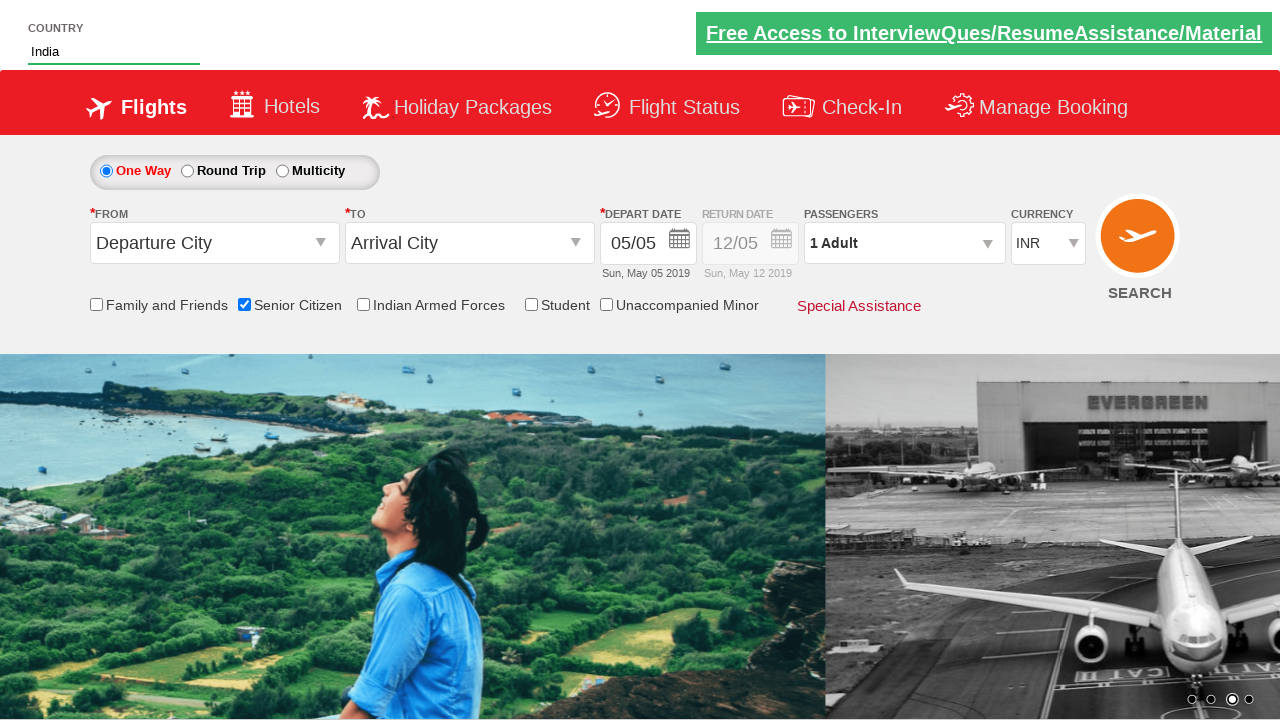

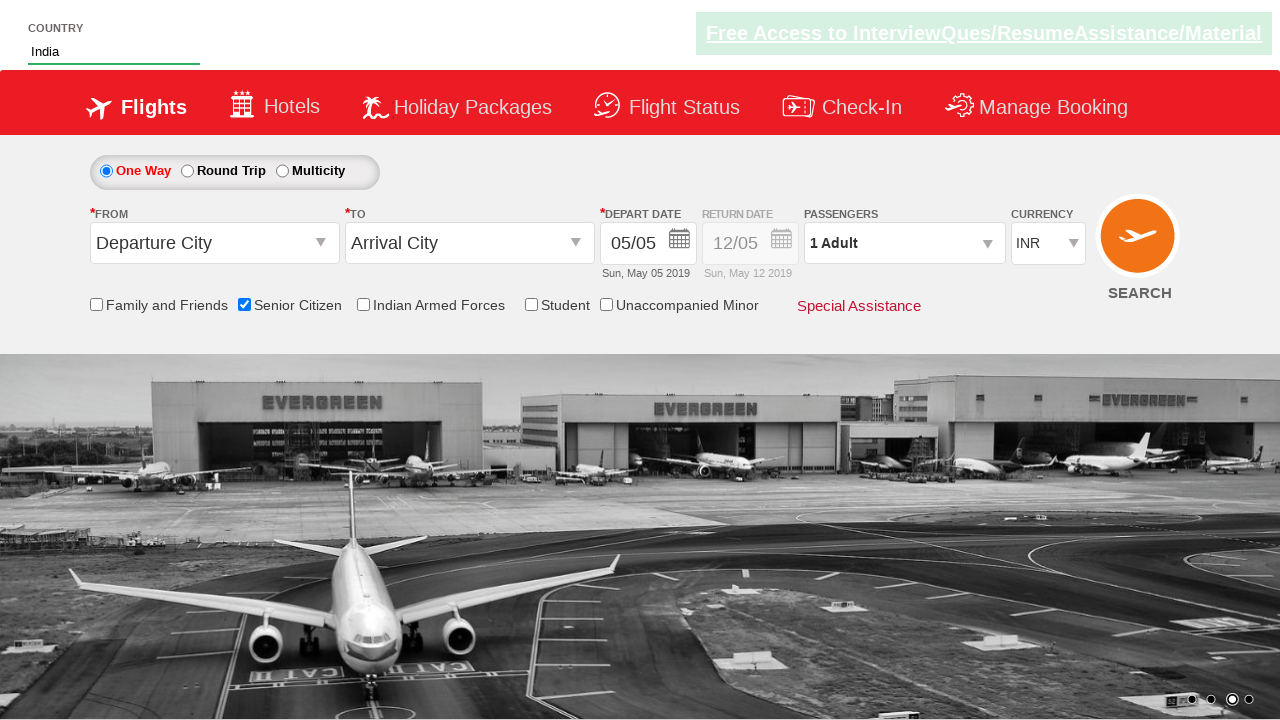